Tests copy-paste functionality by typing text into an input field, selecting all with Ctrl+A, copying with Ctrl+C, and pasting into a textarea with Ctrl+V, then verifying both fields have the same value.

Starting URL: https://bonigarcia.dev/selenium-webdriver-java/web-form.html

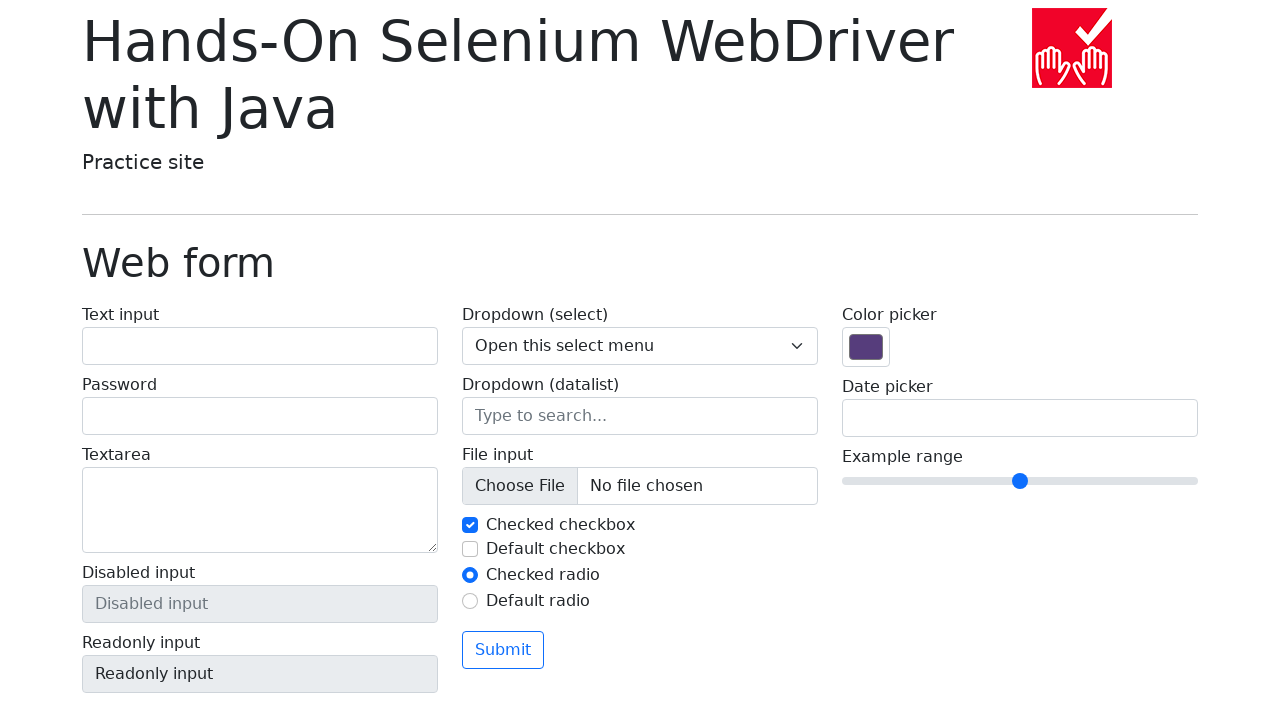

Navigated to web form page
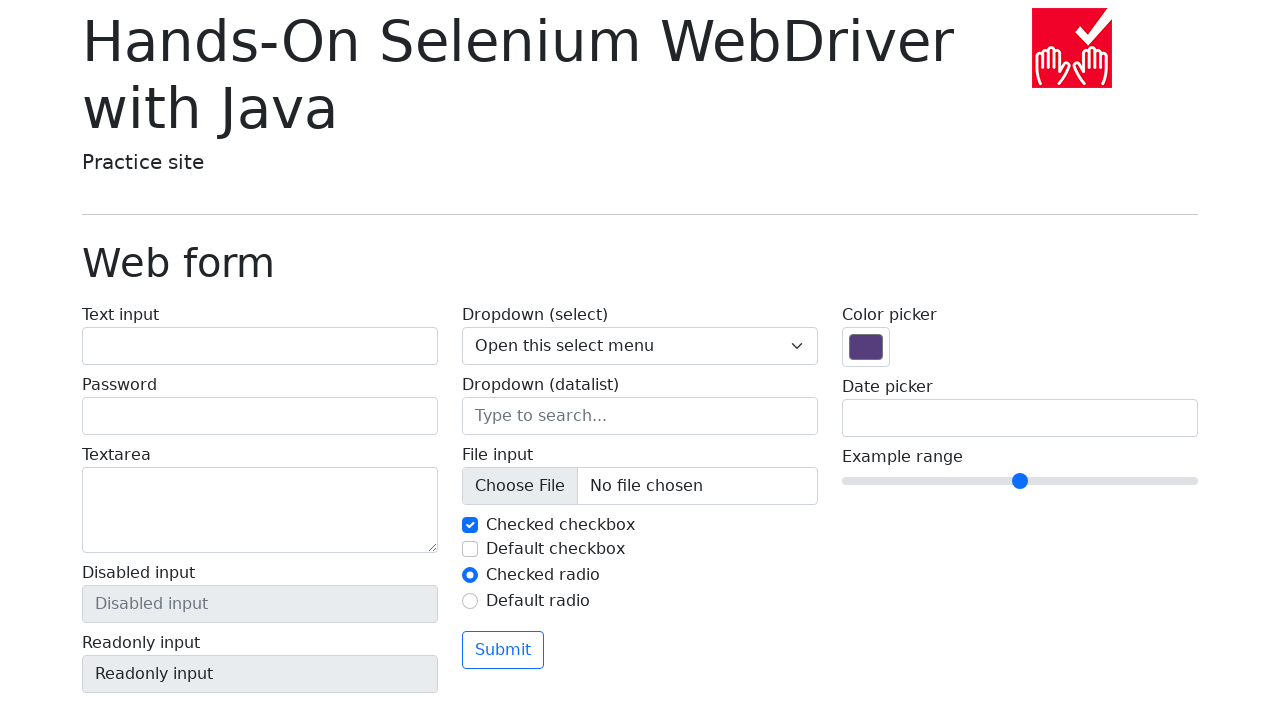

Filled input field with 'hello world' on input[name='my-text']
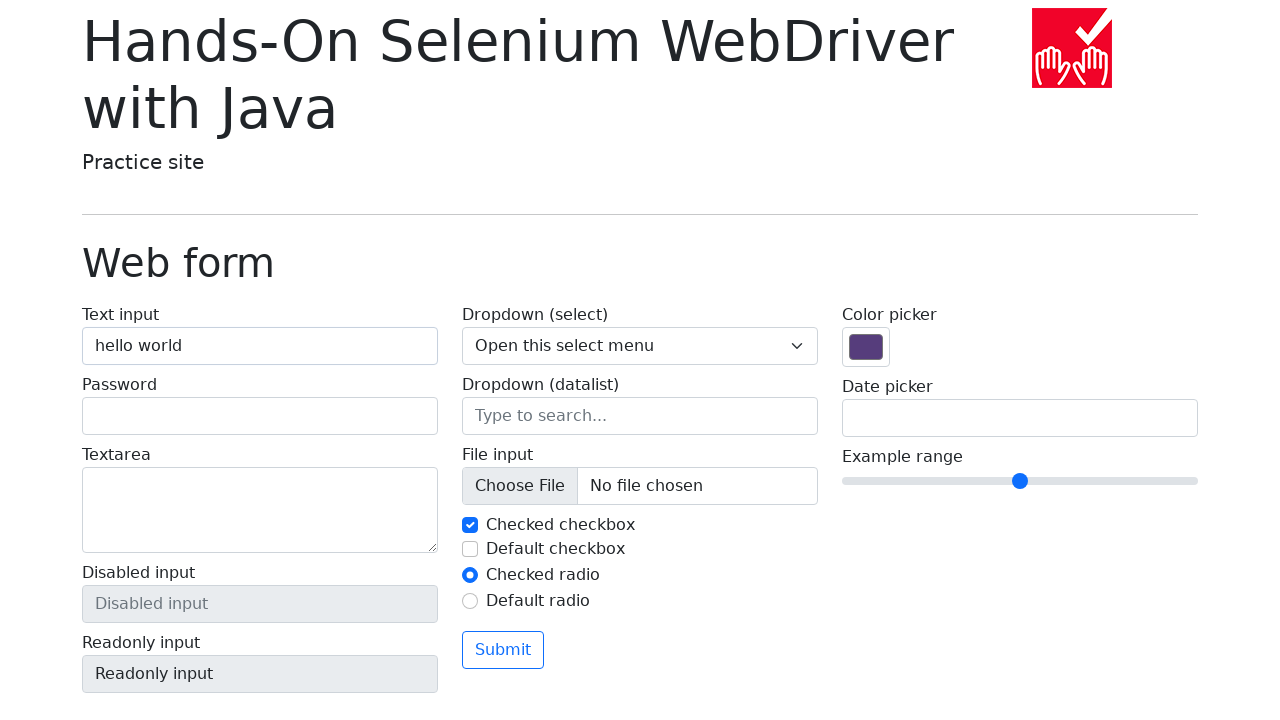

Clicked on input field to focus at (260, 346) on input[name='my-text']
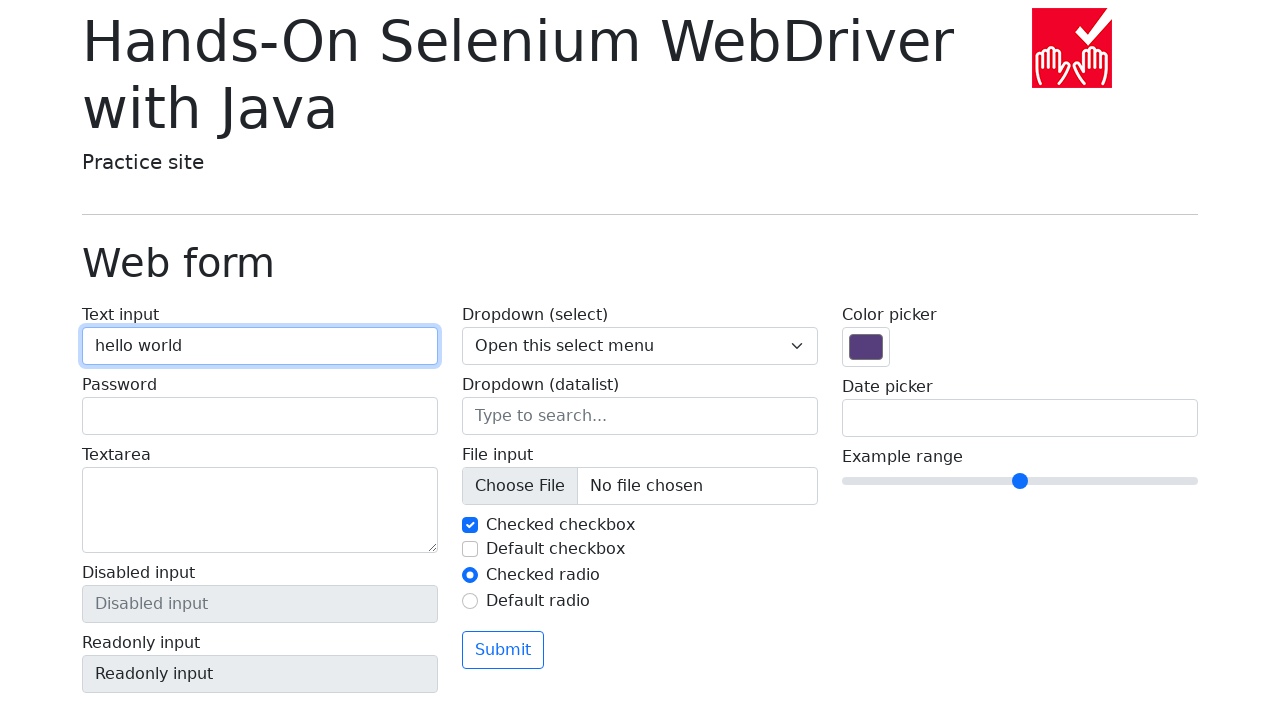

Pressed Ctrl+A to select all text in input field
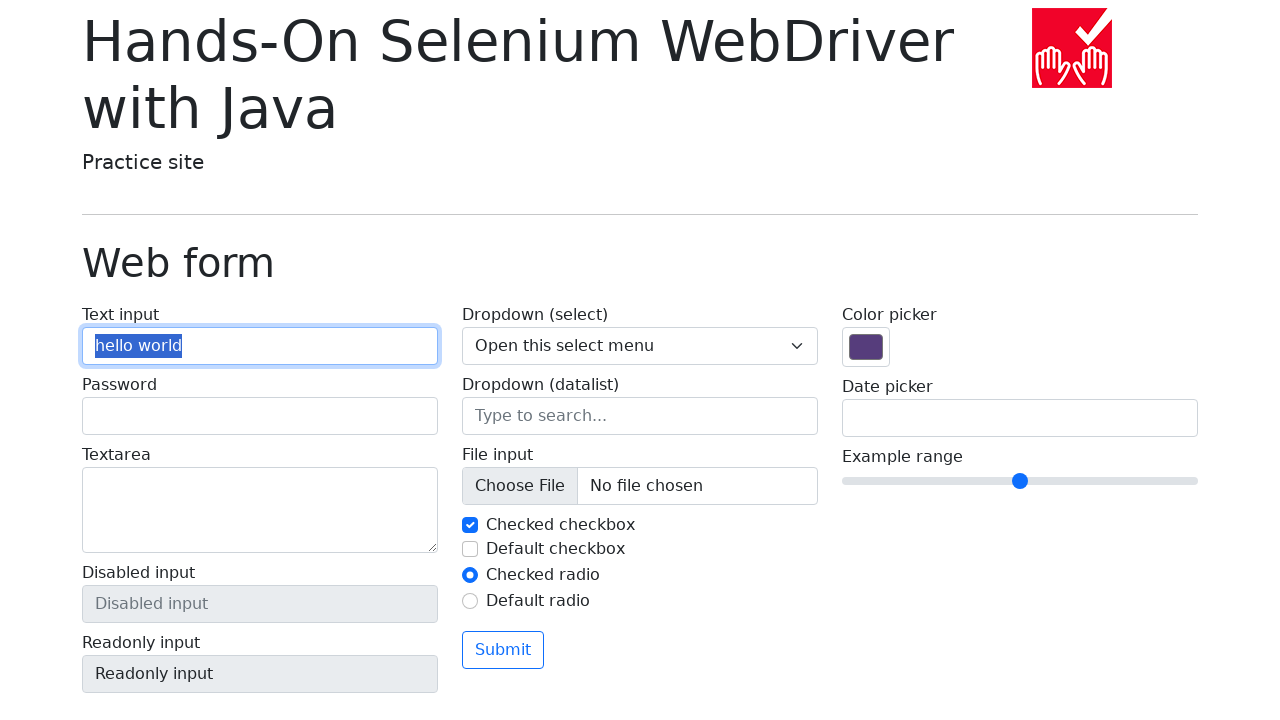

Pressed Ctrl+C to copy selected text
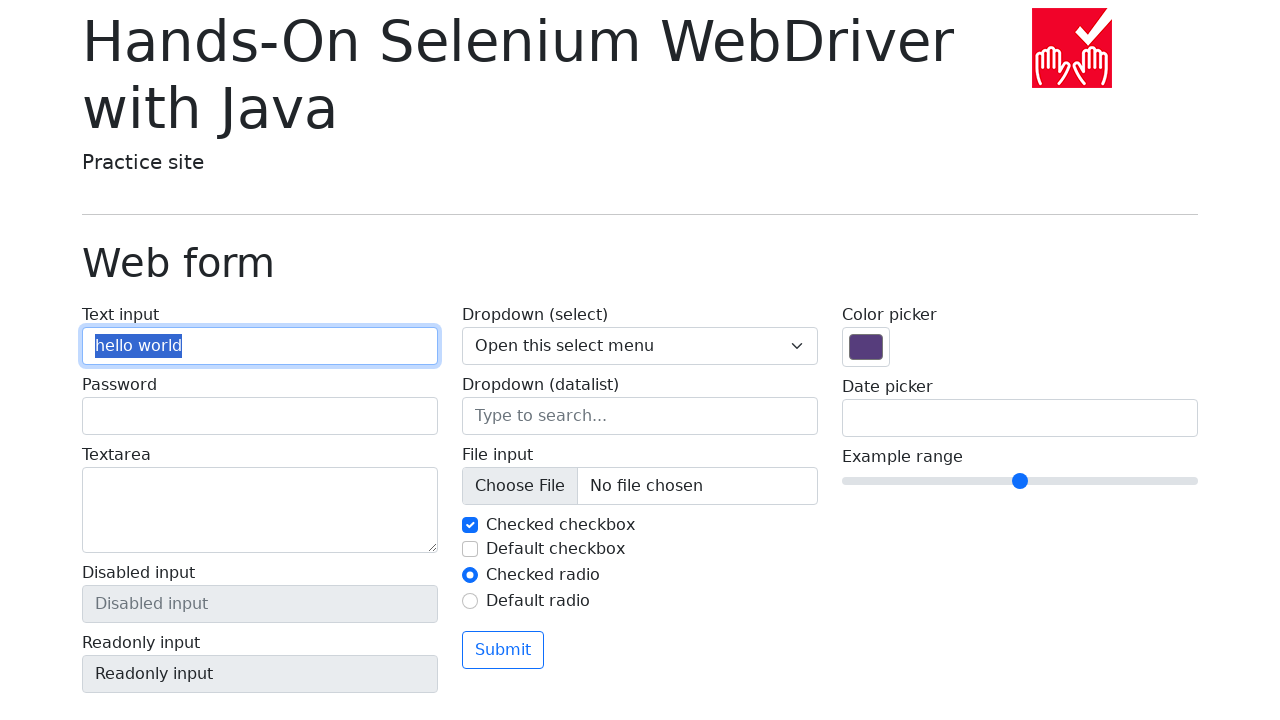

Clicked on textarea field to focus at (260, 510) on textarea[name='my-textarea']
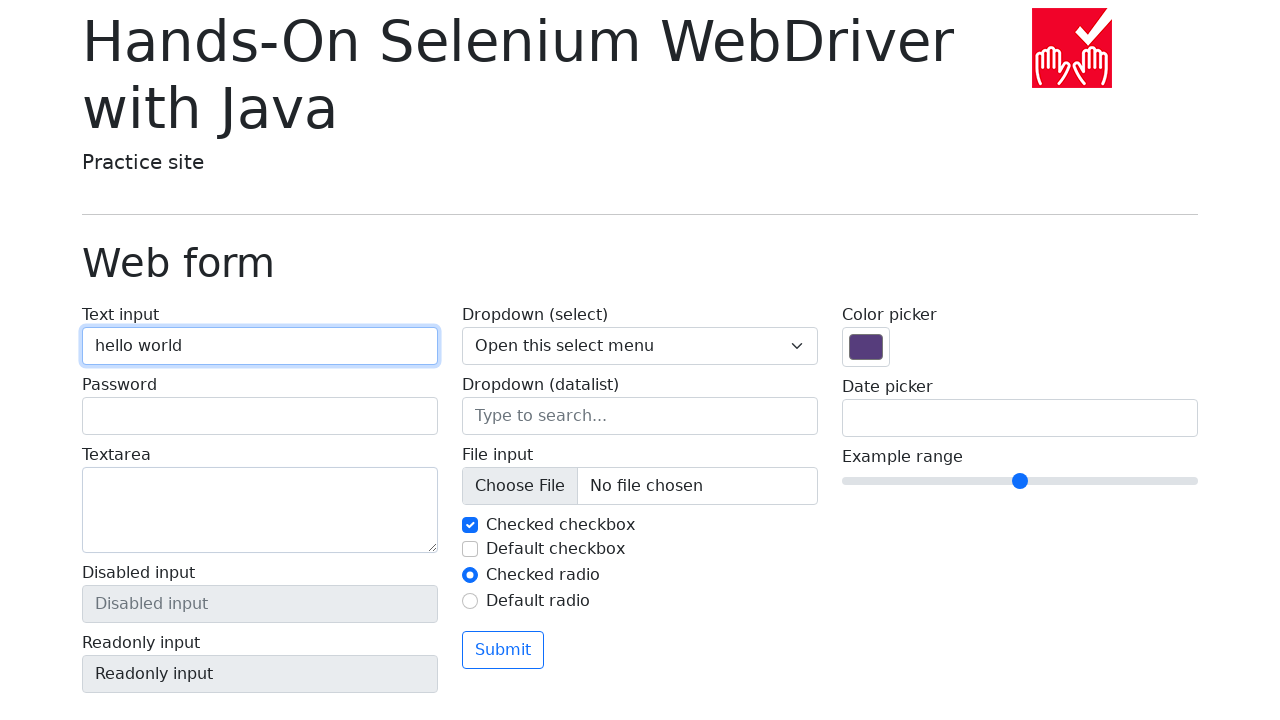

Pressed Ctrl+V to paste text into textarea
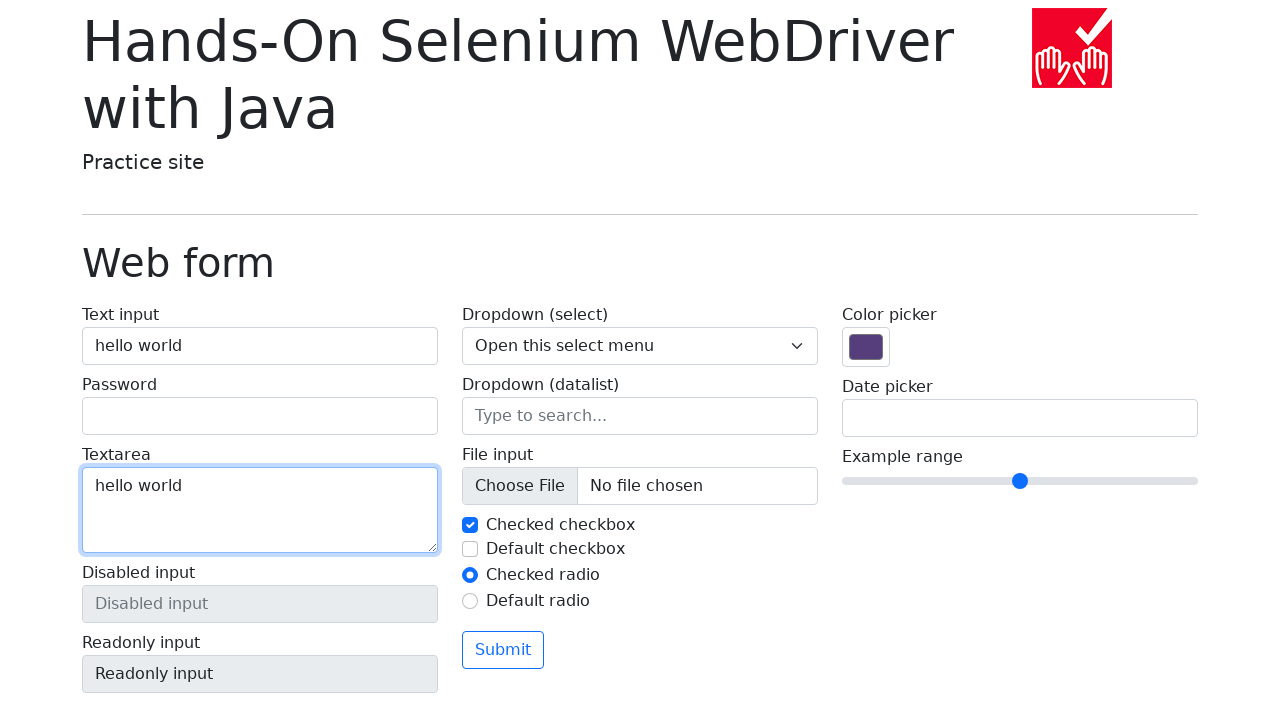

Retrieved value from input field
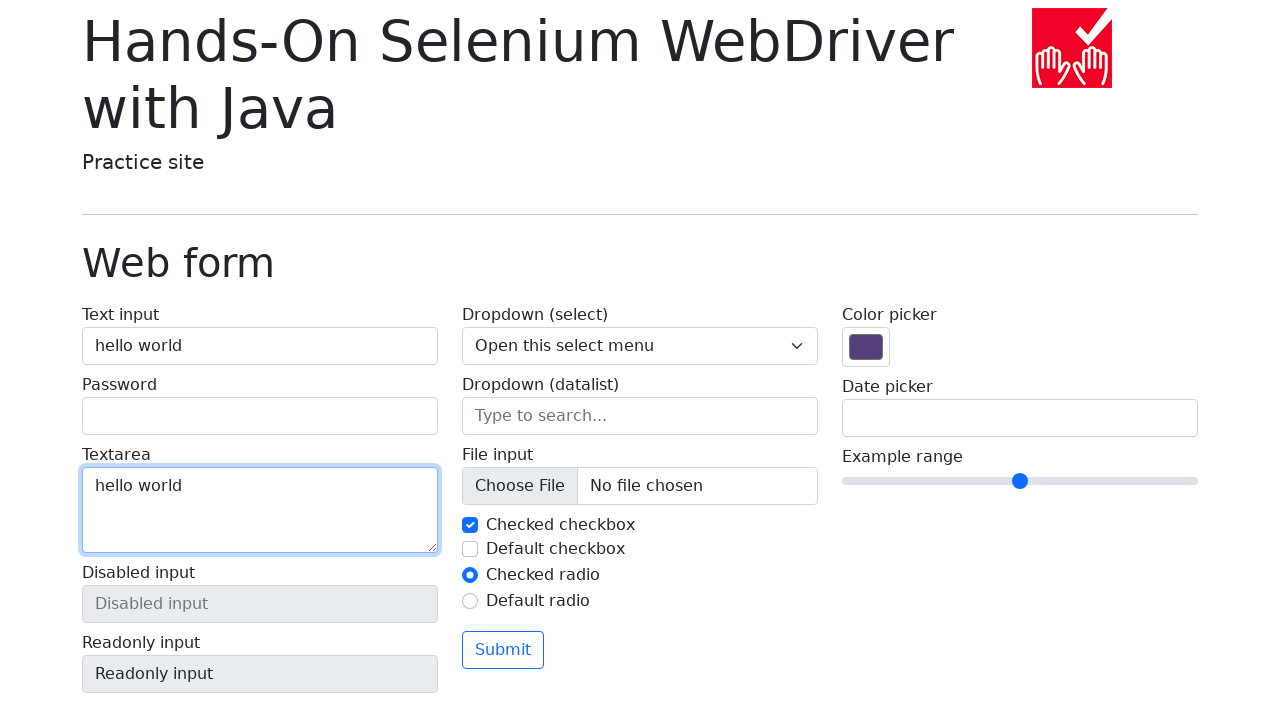

Retrieved value from textarea field
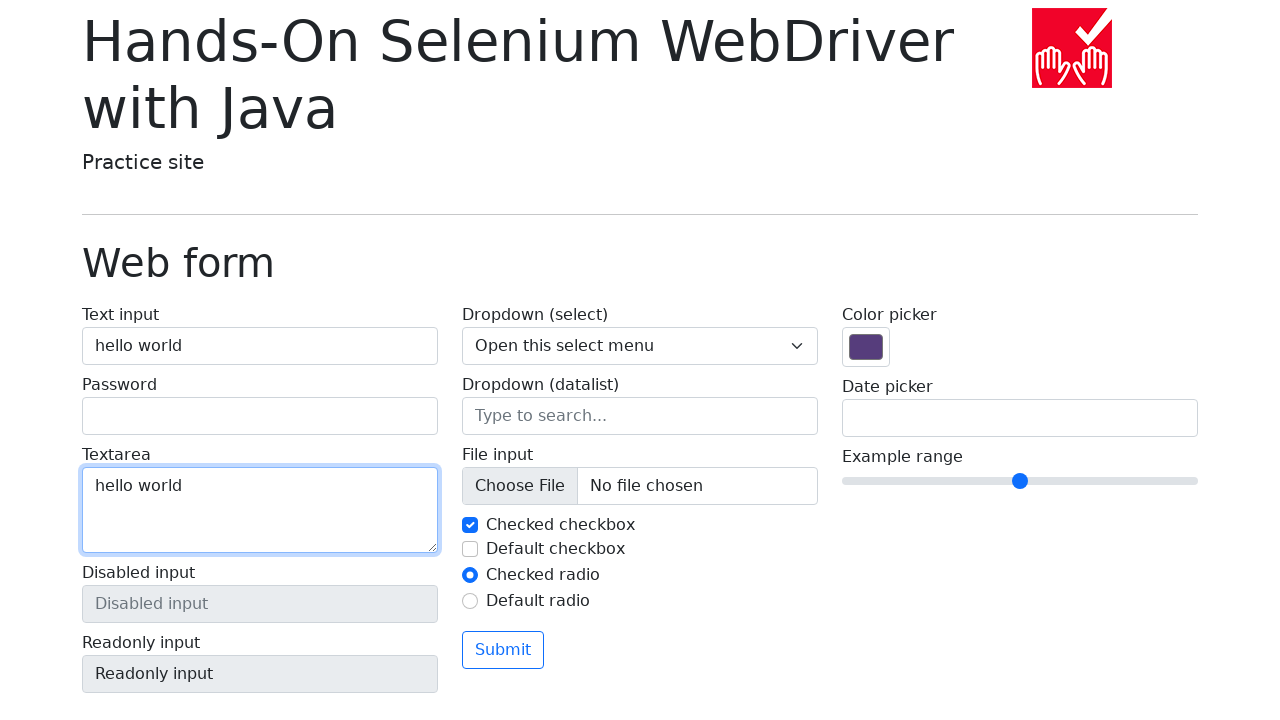

Verified that input field and textarea have the same value
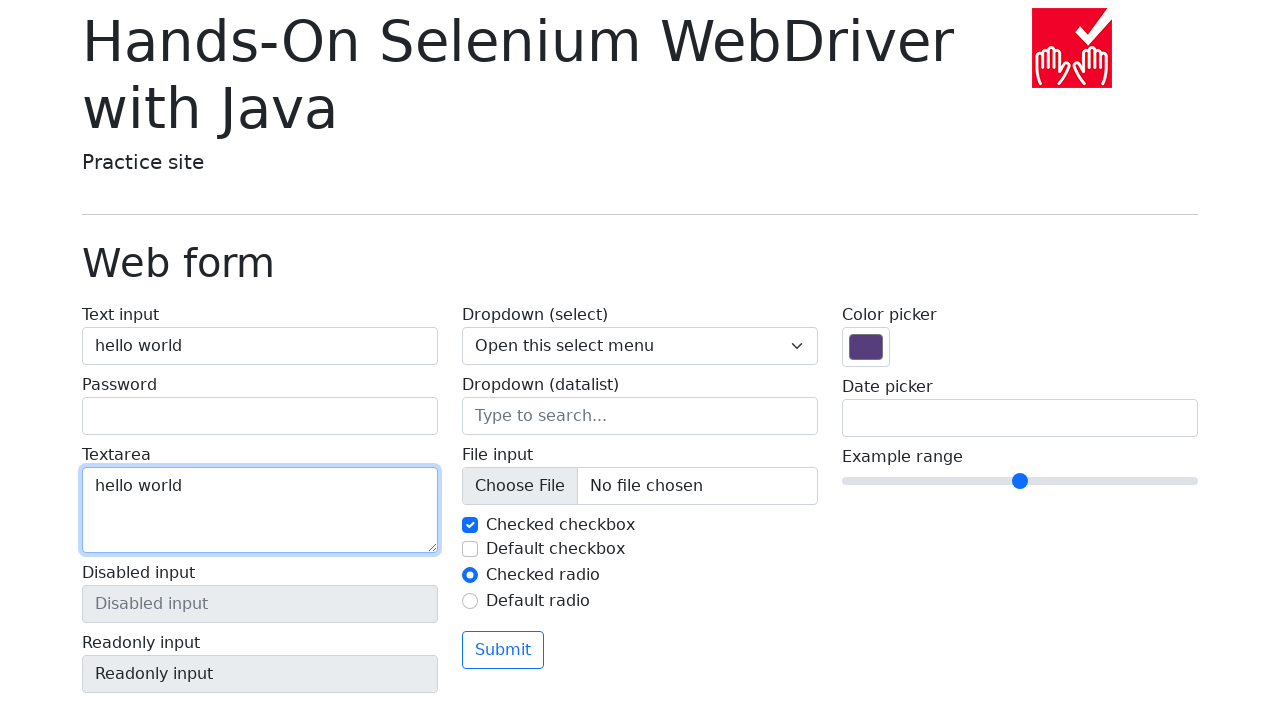

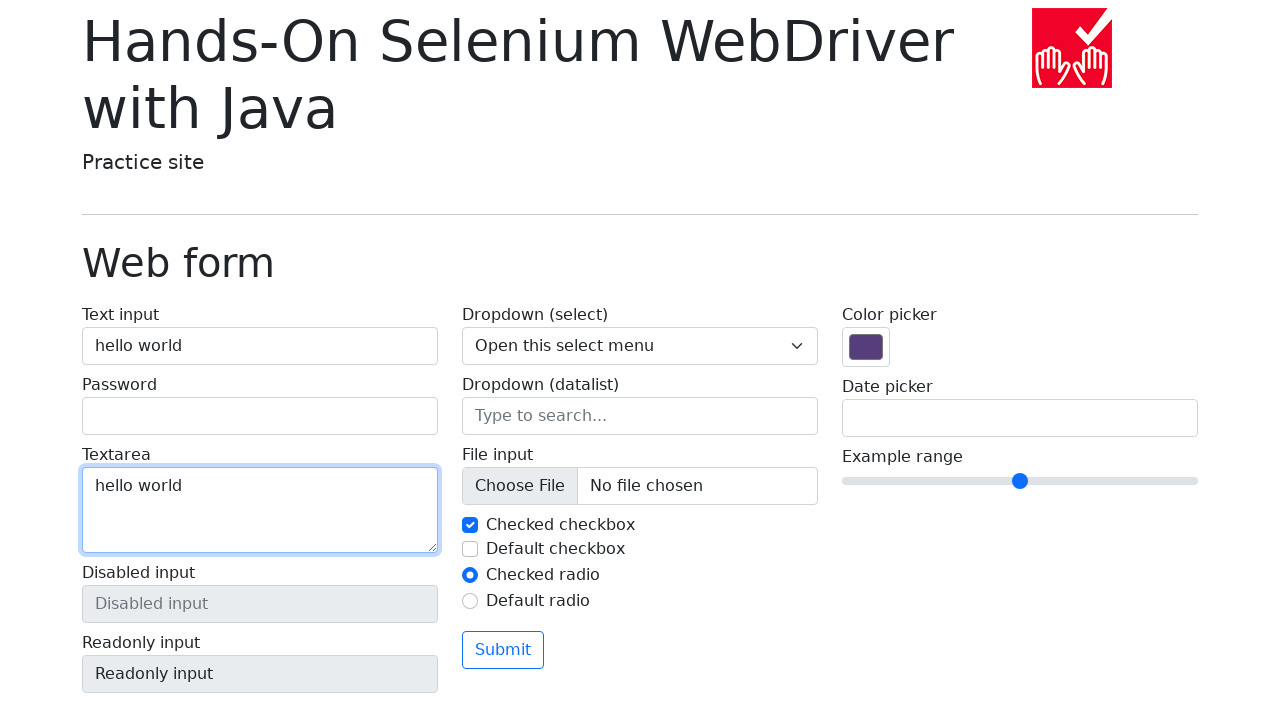